Tests that the browser back button works correctly with filter navigation

Starting URL: https://demo.playwright.dev/todomvc

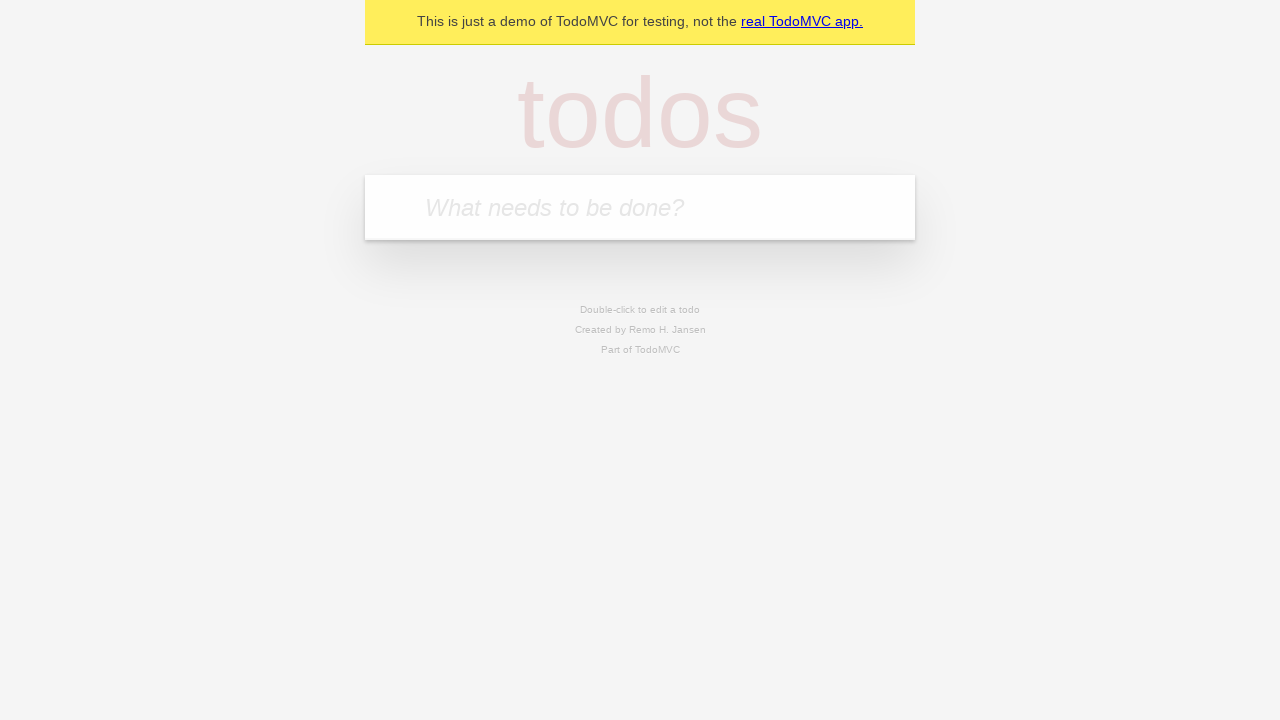

Filled new todo input with 'buy some cheese' on .new-todo
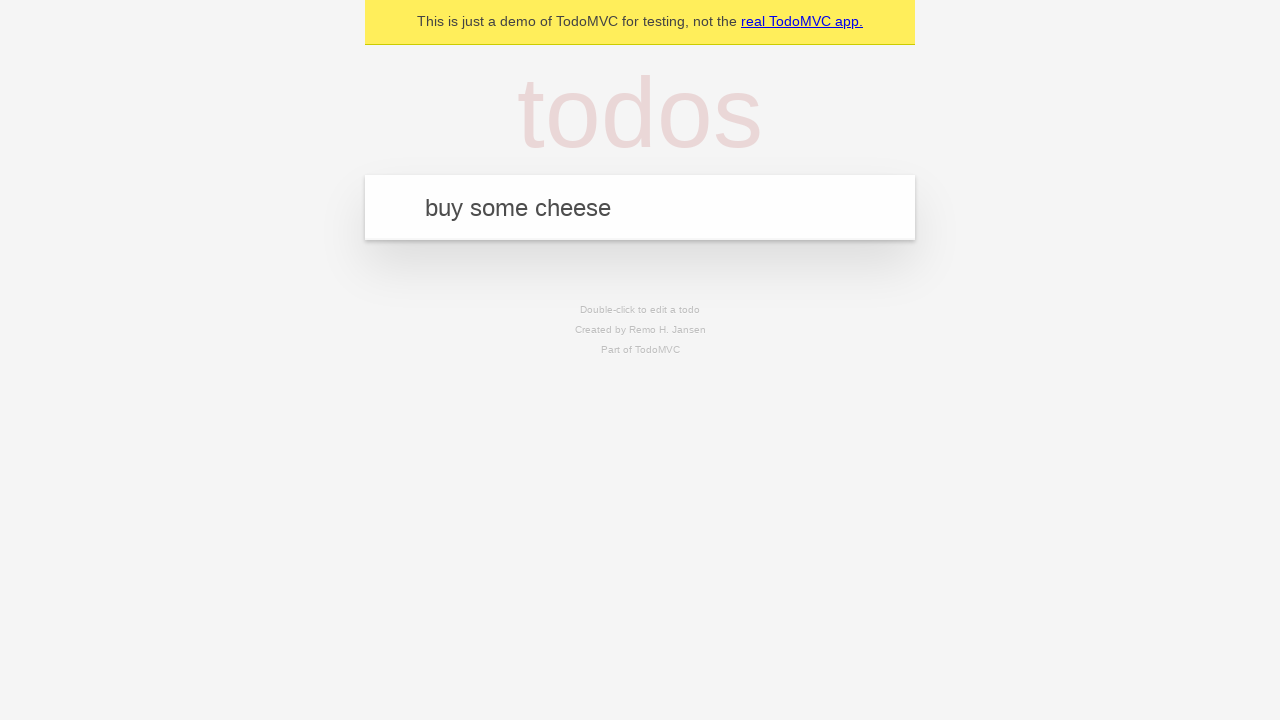

Pressed Enter to add first todo on .new-todo
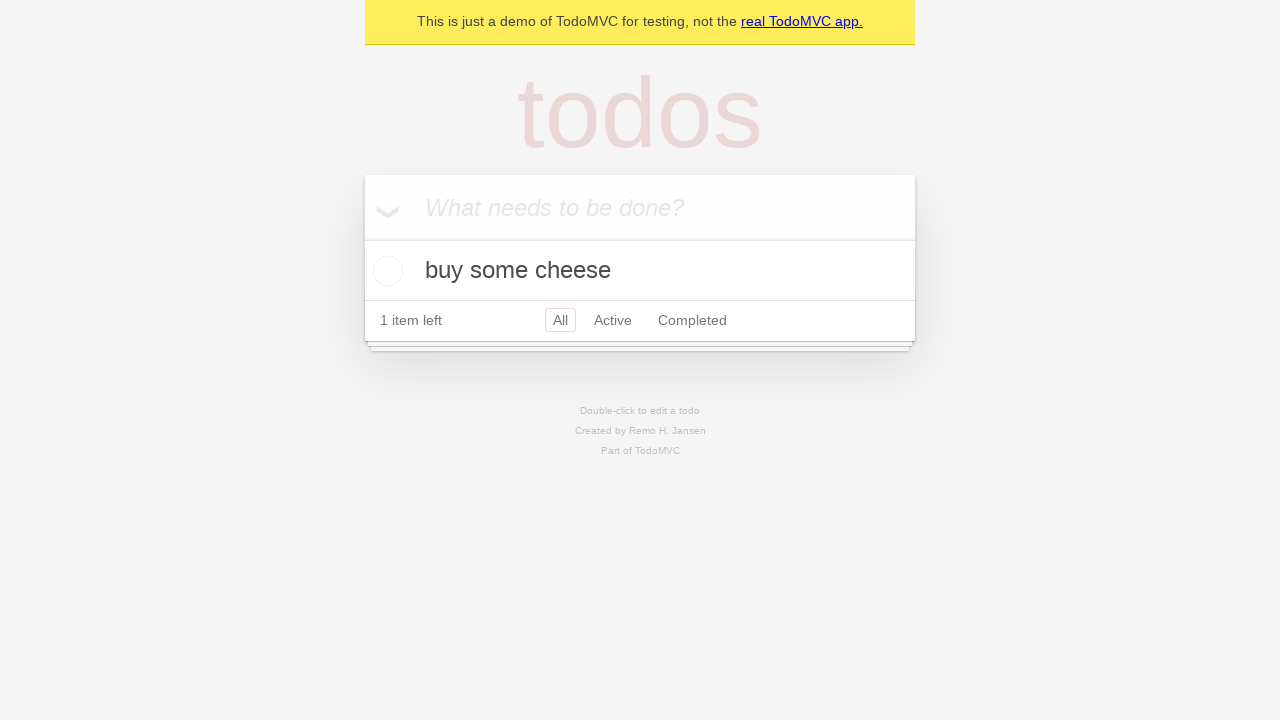

Filled new todo input with 'feed the cat' on .new-todo
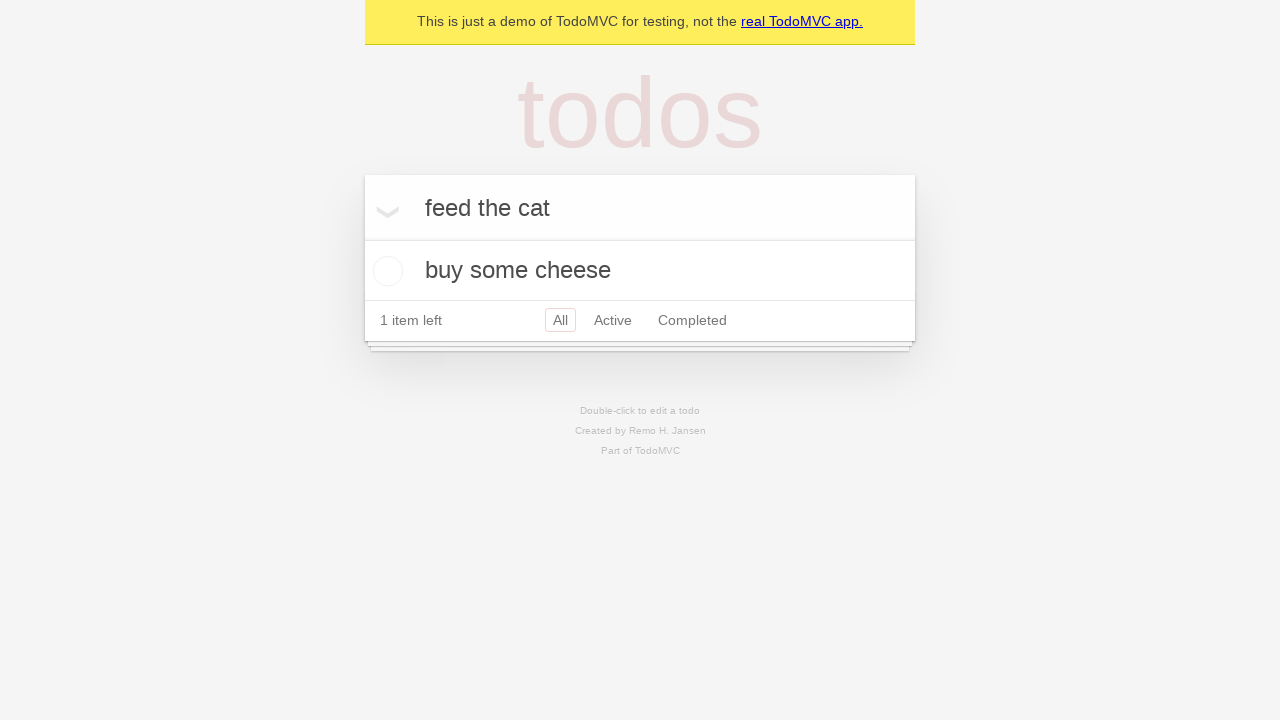

Pressed Enter to add second todo on .new-todo
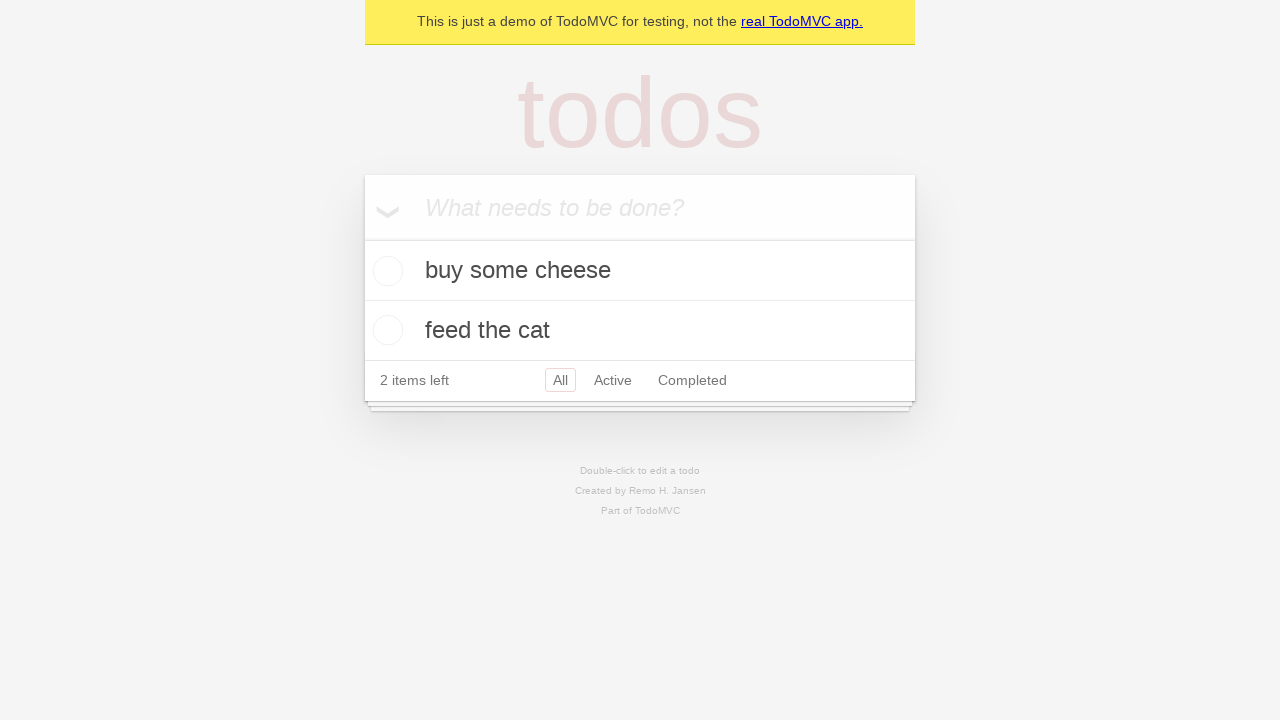

Filled new todo input with 'book a doctors appointment' on .new-todo
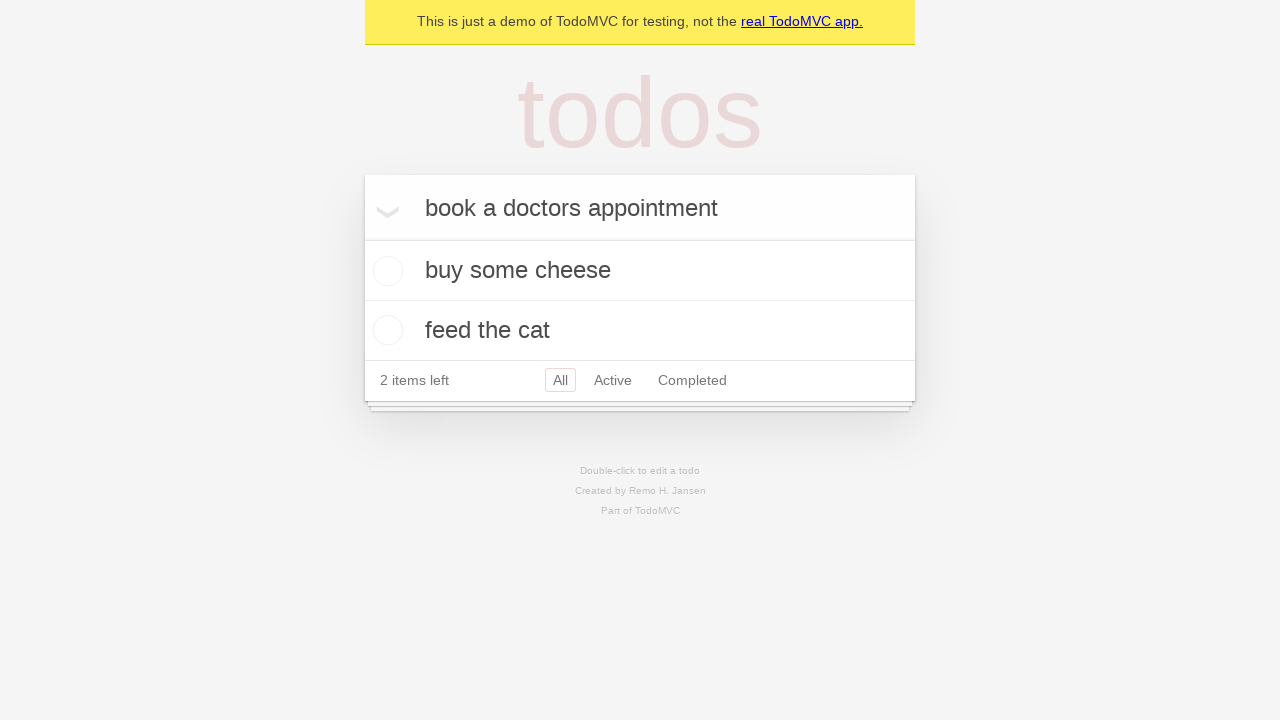

Pressed Enter to add third todo on .new-todo
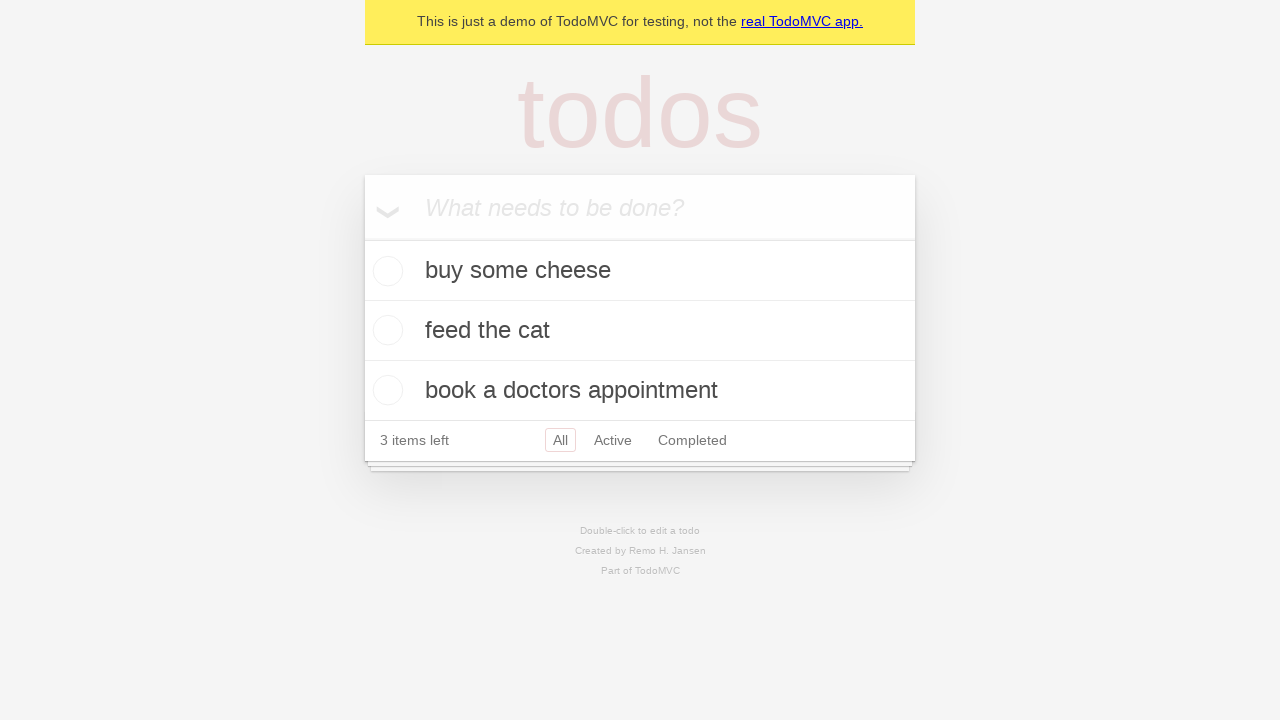

Waited for all three todos to load
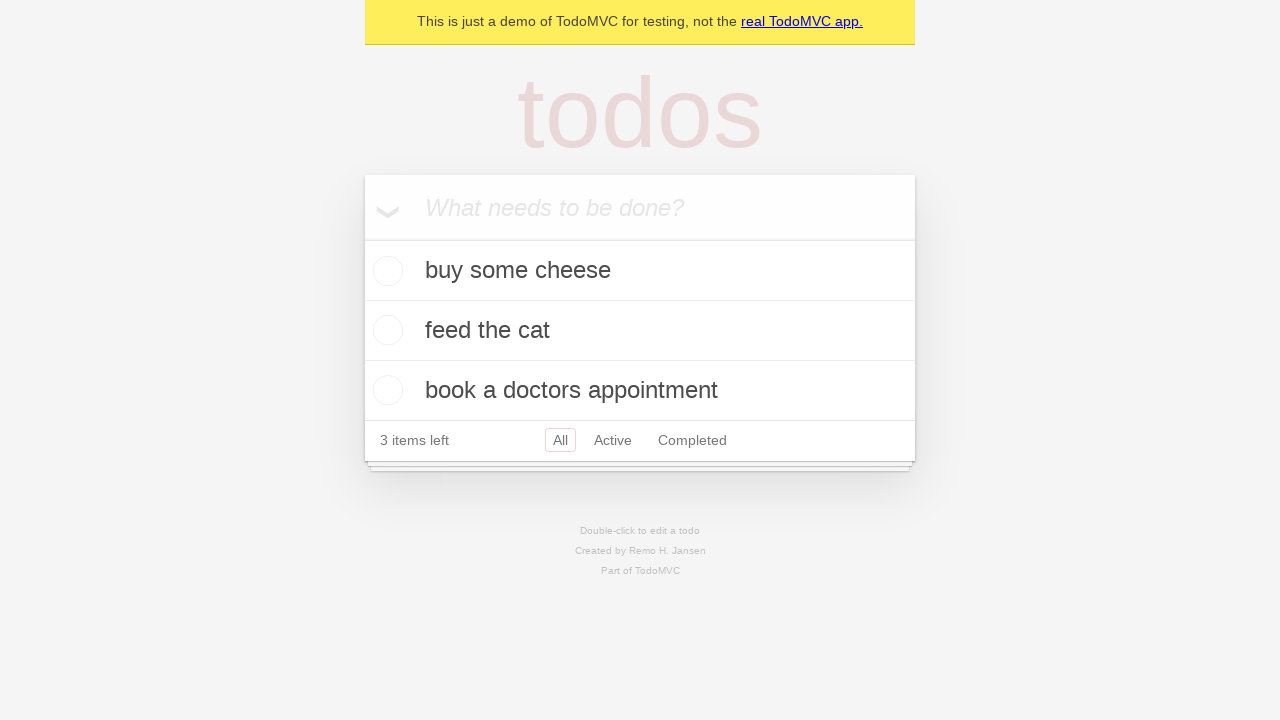

Checked the second todo as completed at (385, 330) on .todo-list li .toggle >> nth=1
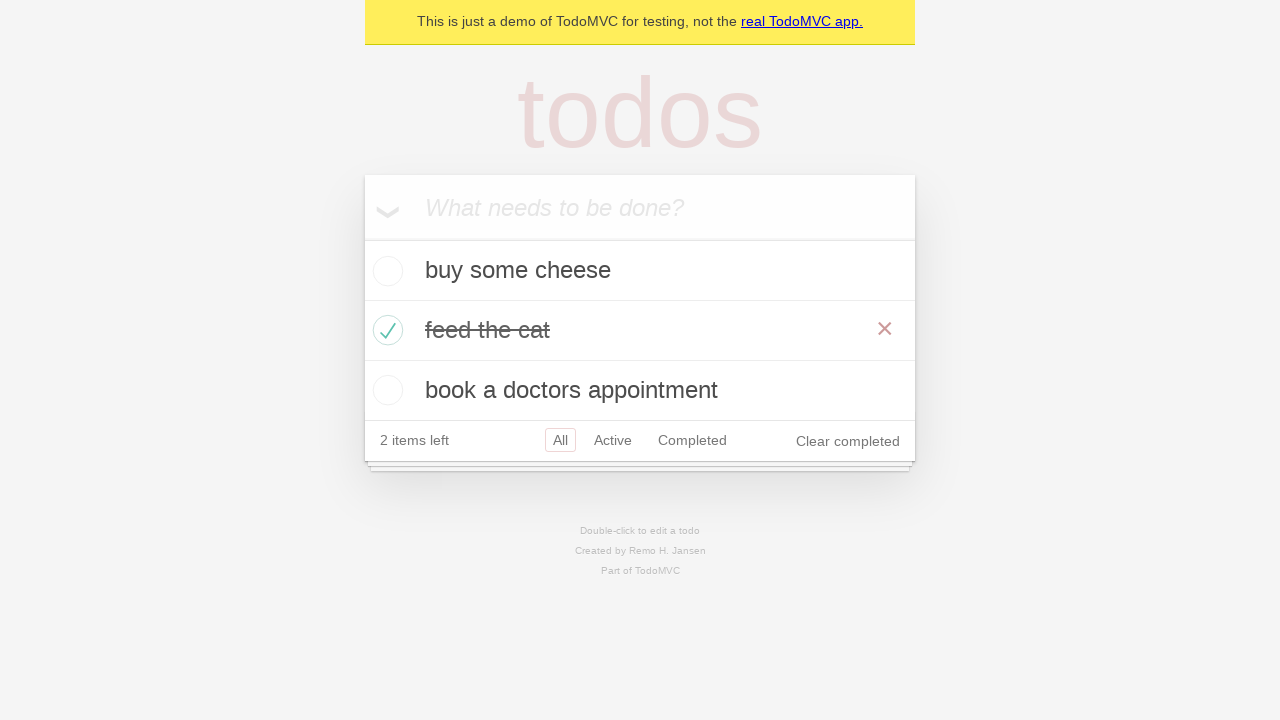

Clicked 'All' filter at (560, 440) on .filters >> text=All
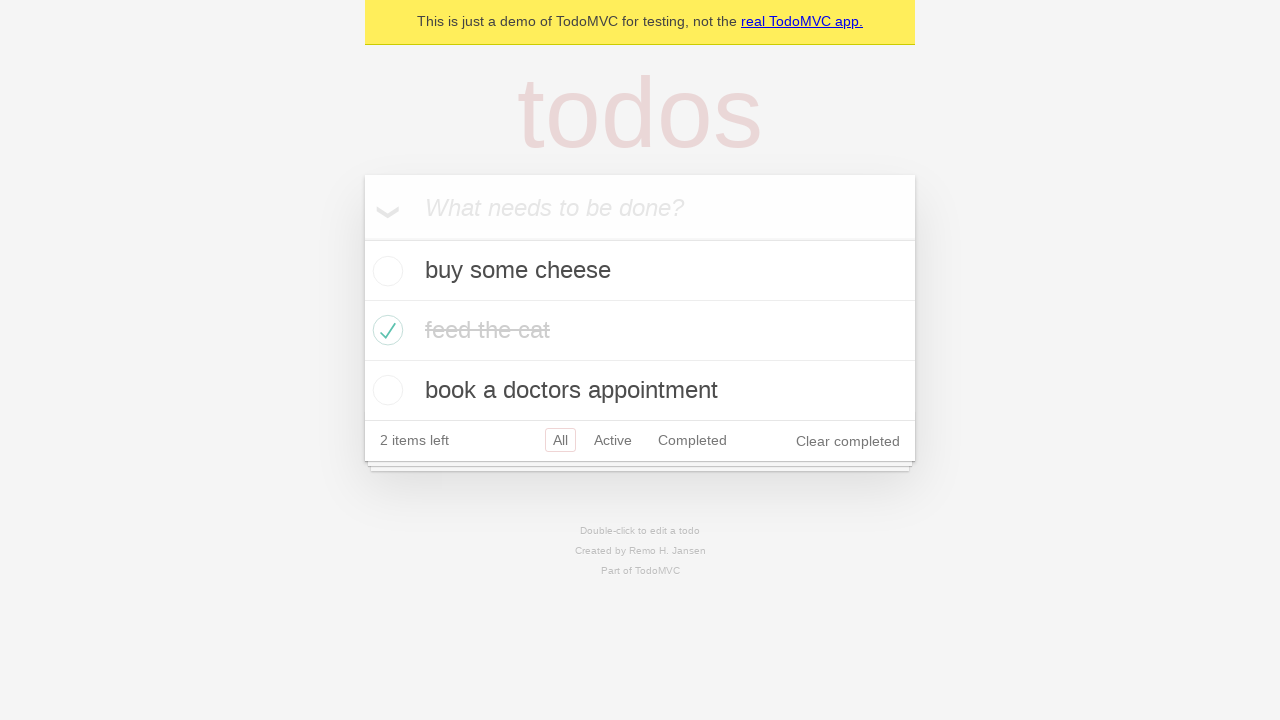

Clicked 'Active' filter at (613, 440) on .filters >> text=Active
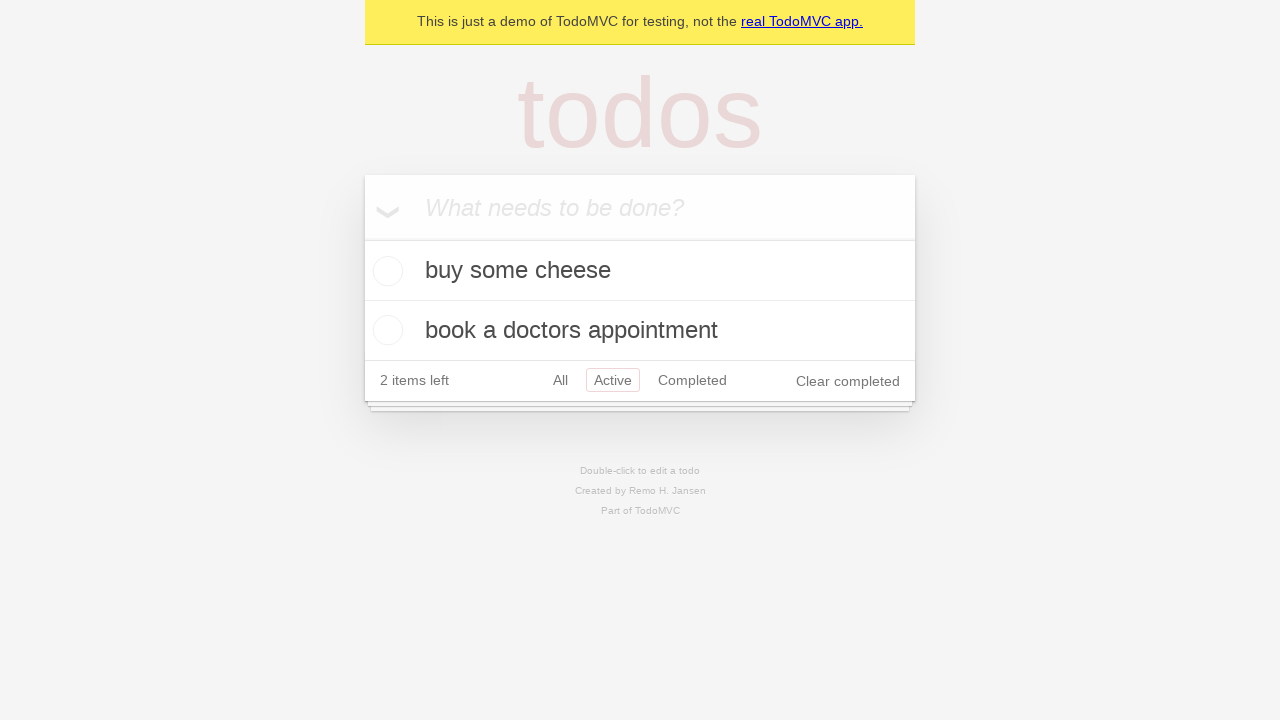

Clicked 'Completed' filter at (692, 380) on .filters >> text=Completed
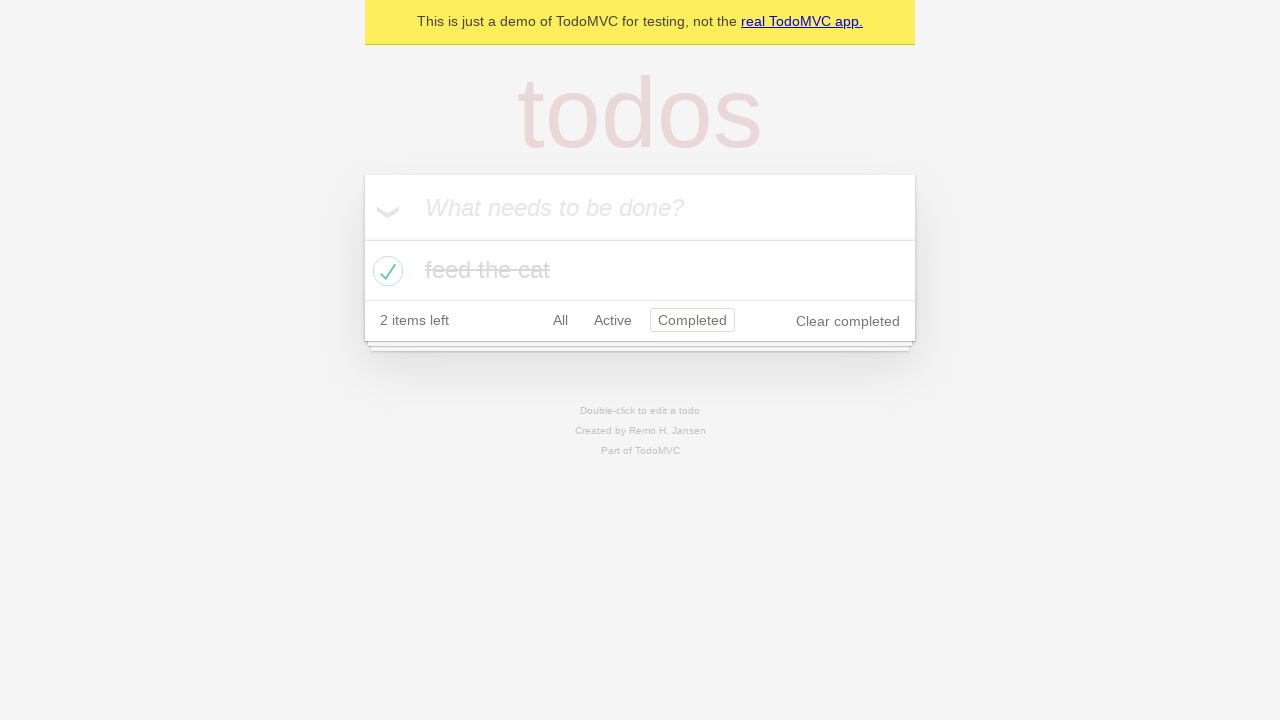

Navigated back from 'Completed' filter to 'Active' filter
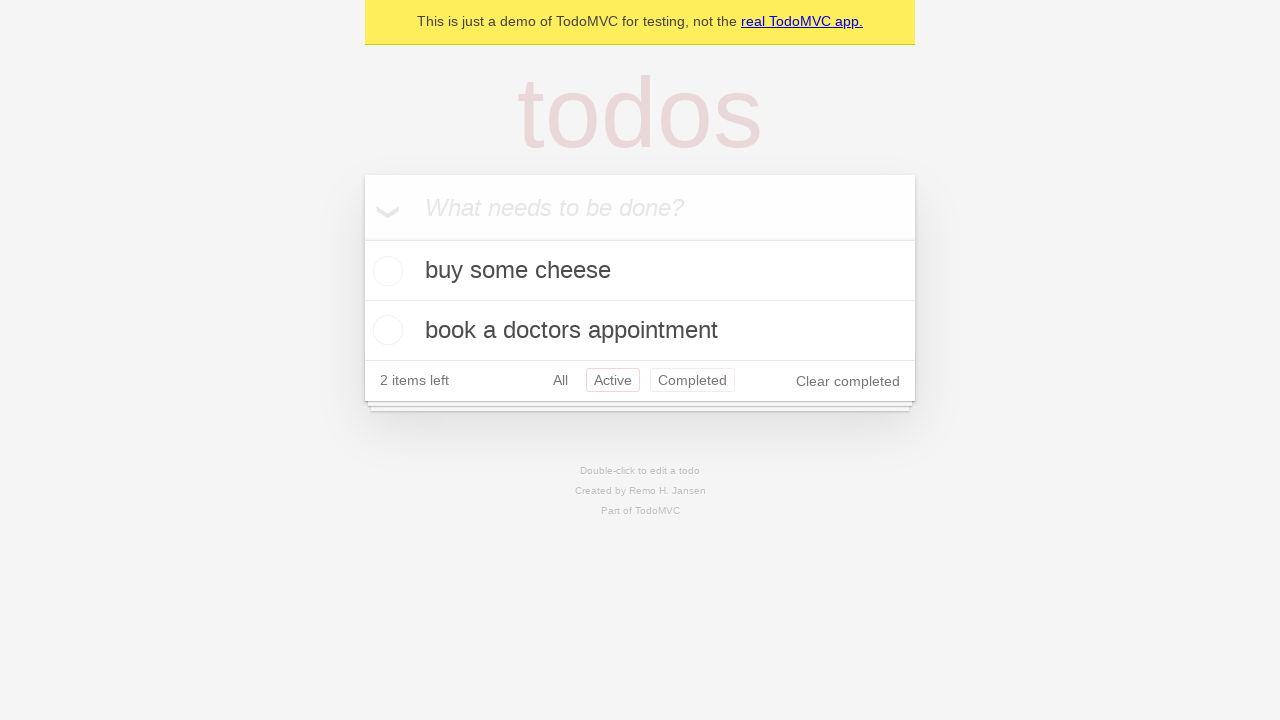

Navigated back from 'Active' filter to 'All' filter
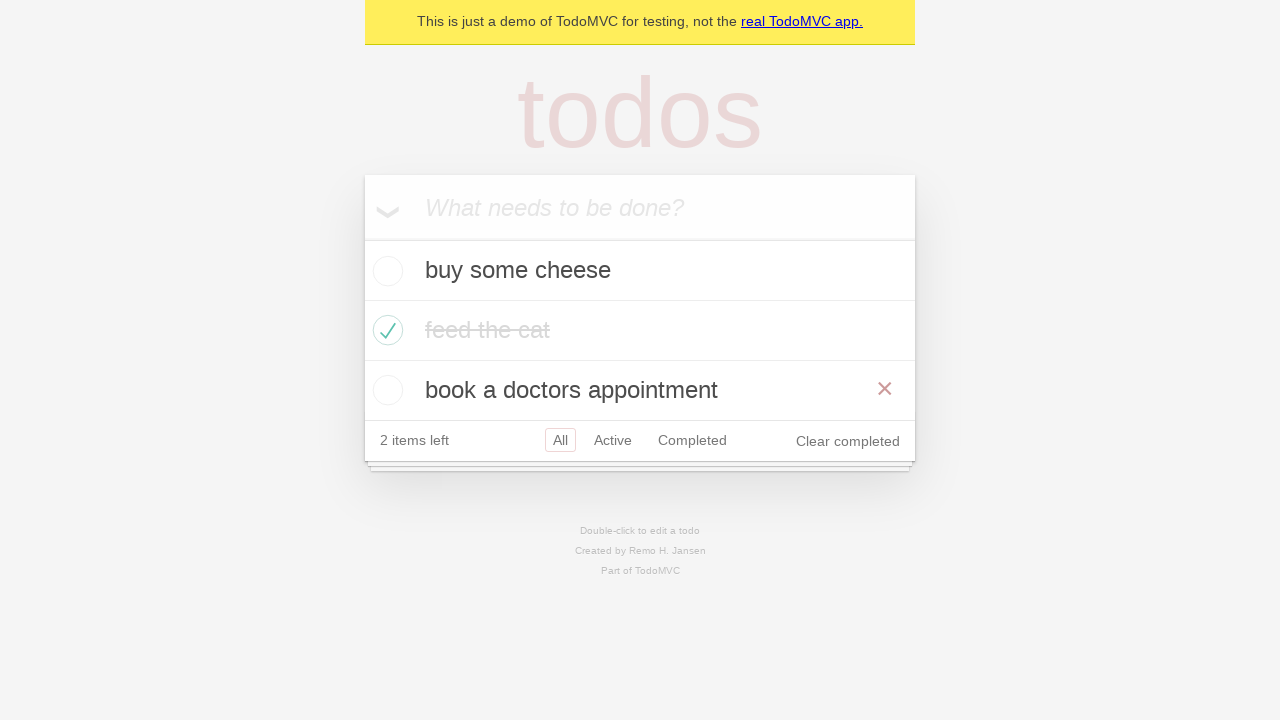

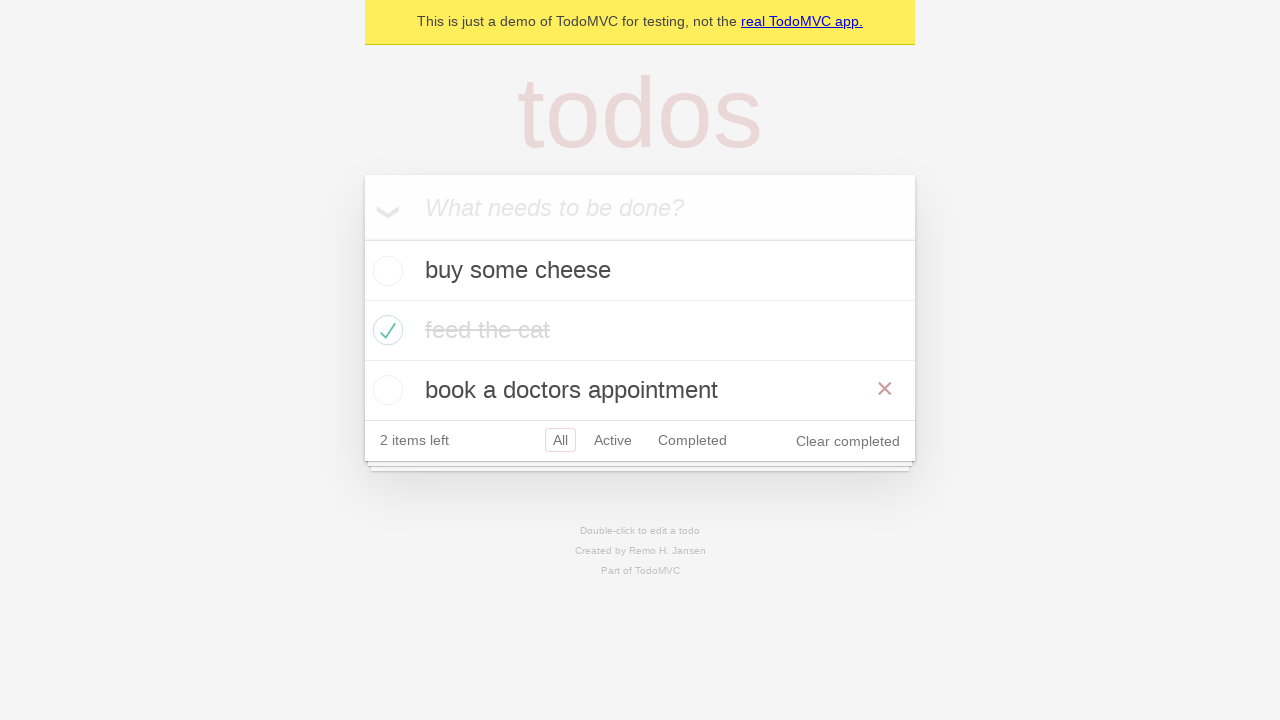